Demonstrates various page scrolling techniques including scrolling to a specific element, scrolling to bottom and top of page using JavaScript, and using keyboard actions for page navigation.

Starting URL: https://www.w3schools.com/html/html_tables.asp

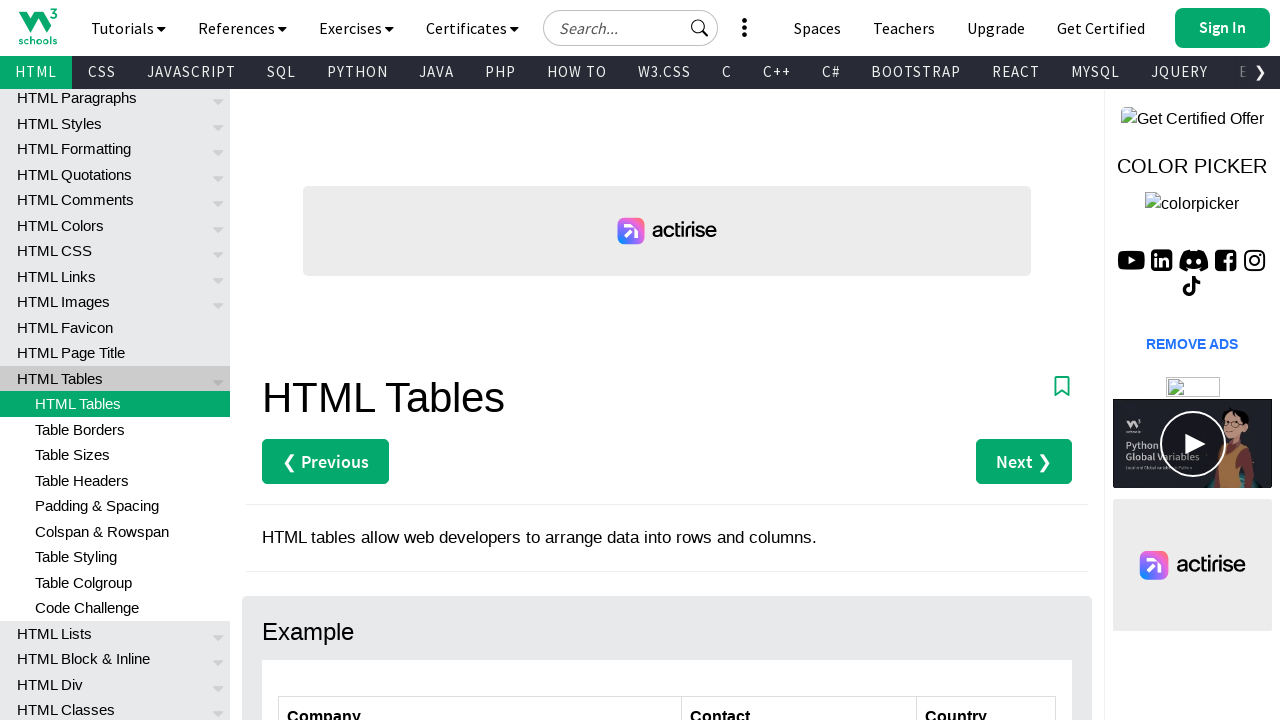

Scrolled to 'HTML Table Tags' heading element
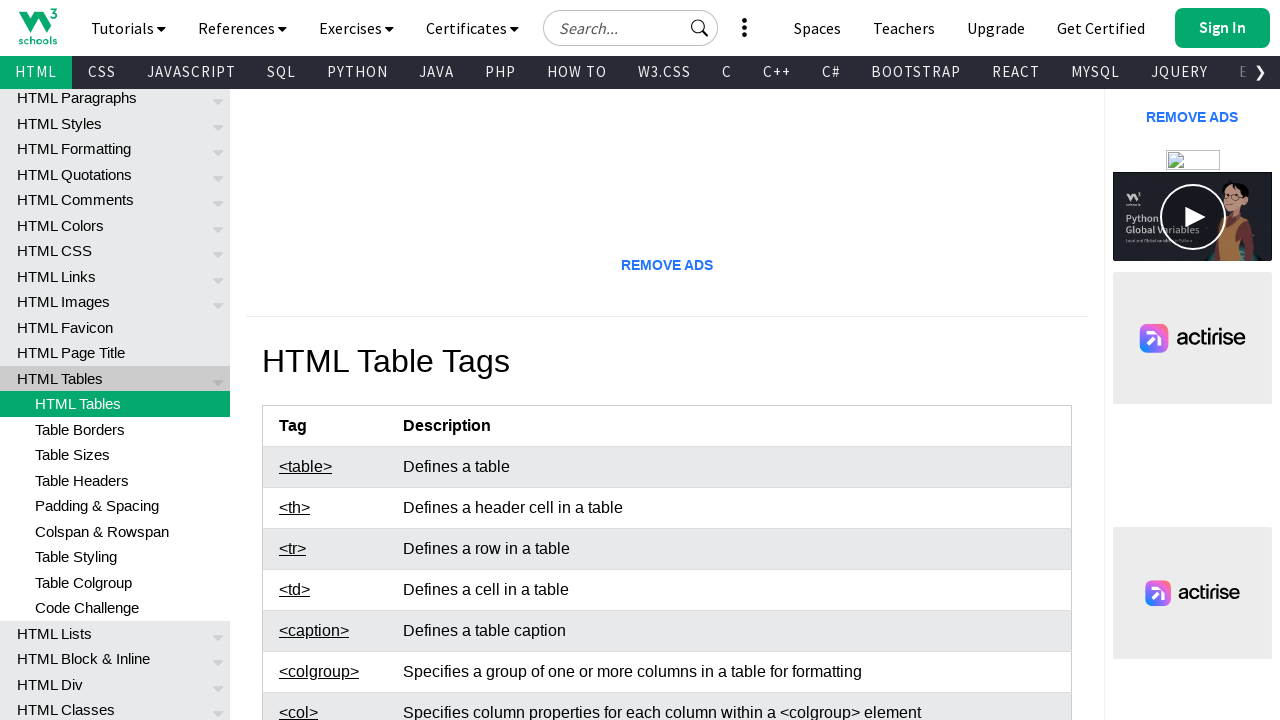

Scrolled to bottom of page using JavaScript
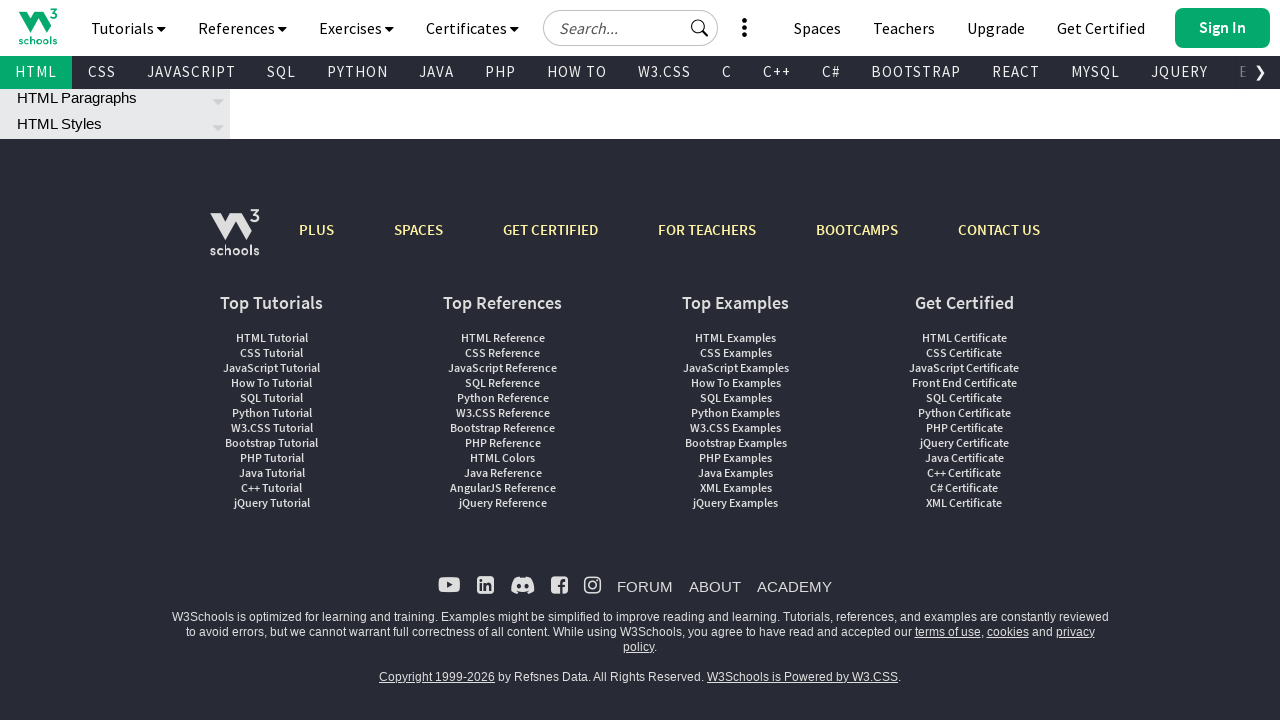

Scrolled to top of page using JavaScript
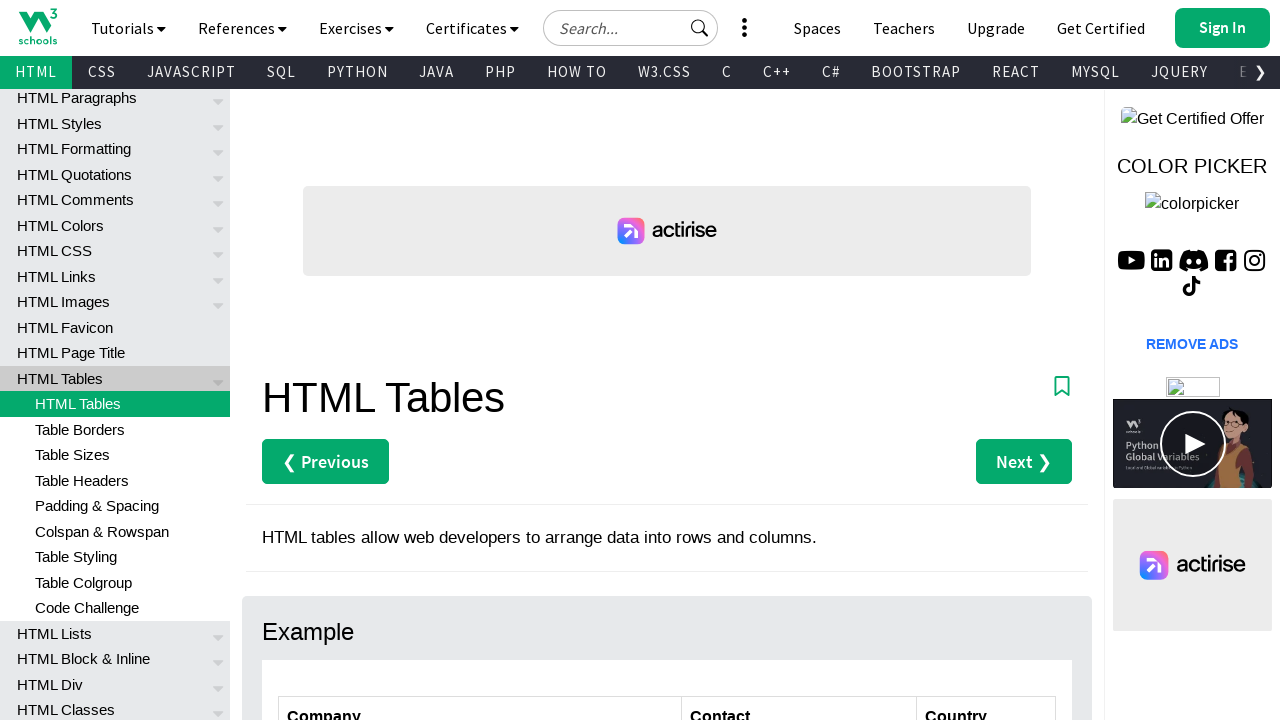

Pressed Page Down key to scroll
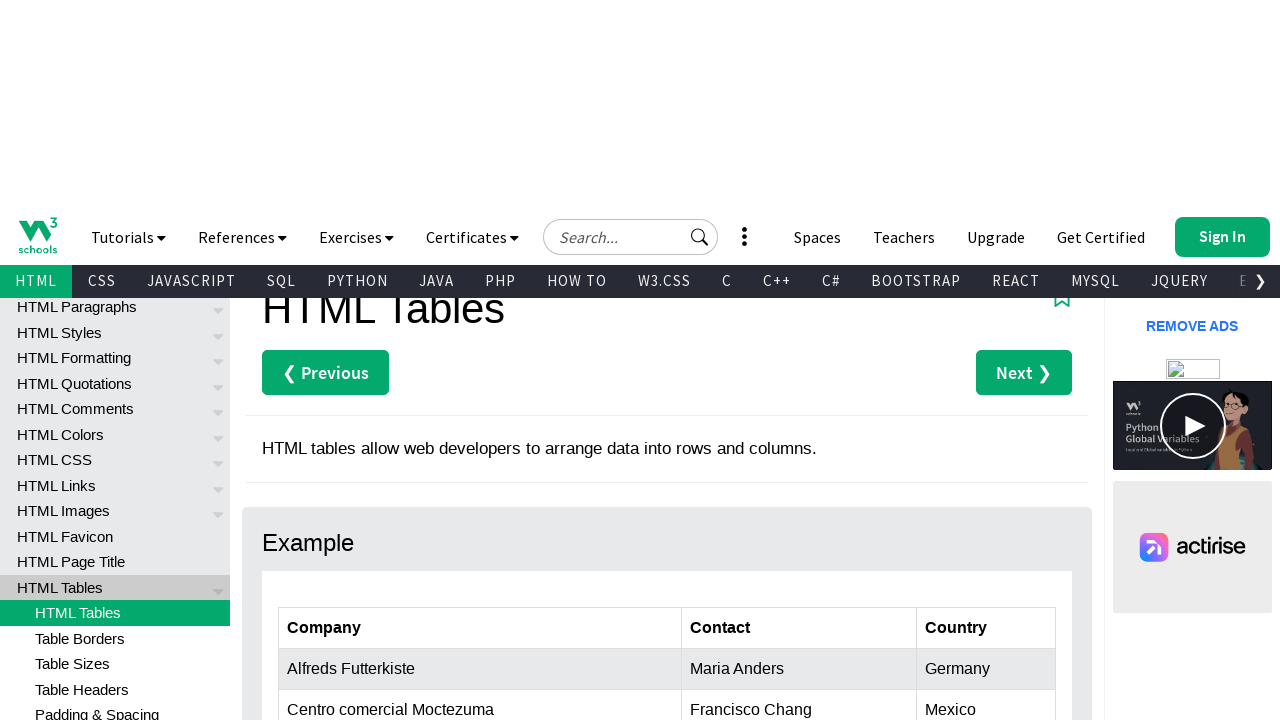

Pressed Ctrl+End to scroll to bottom of page
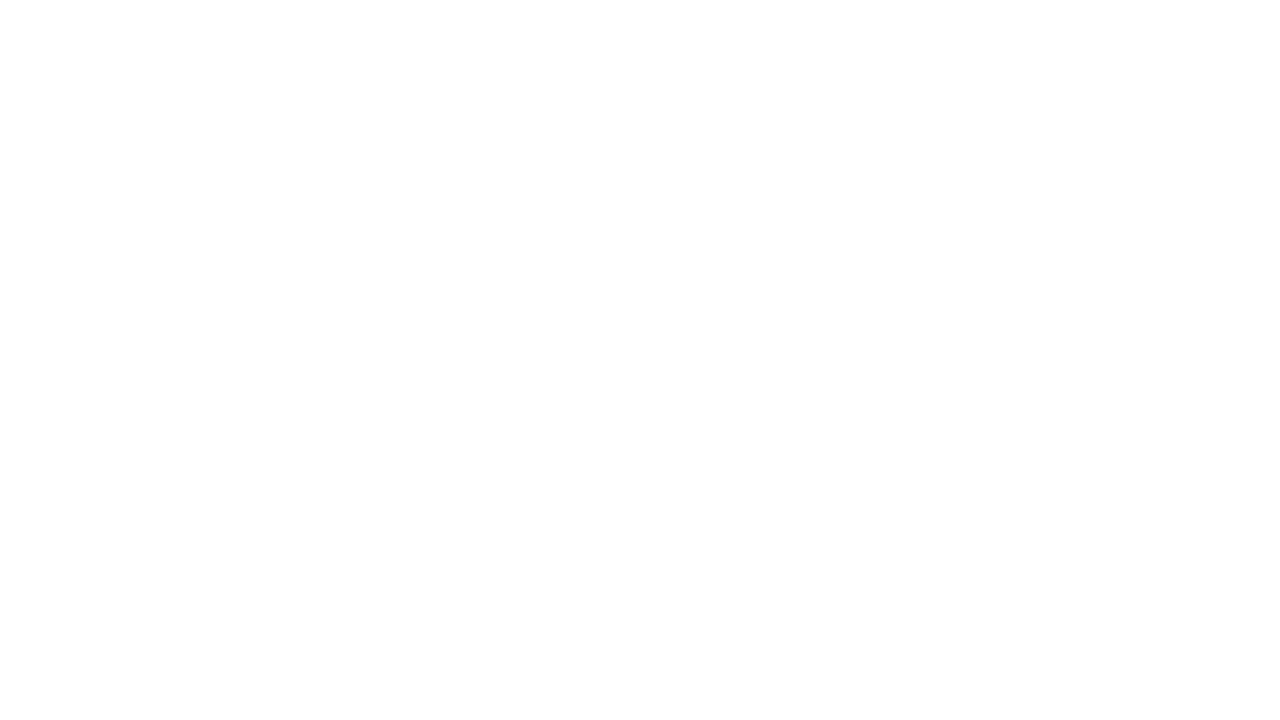

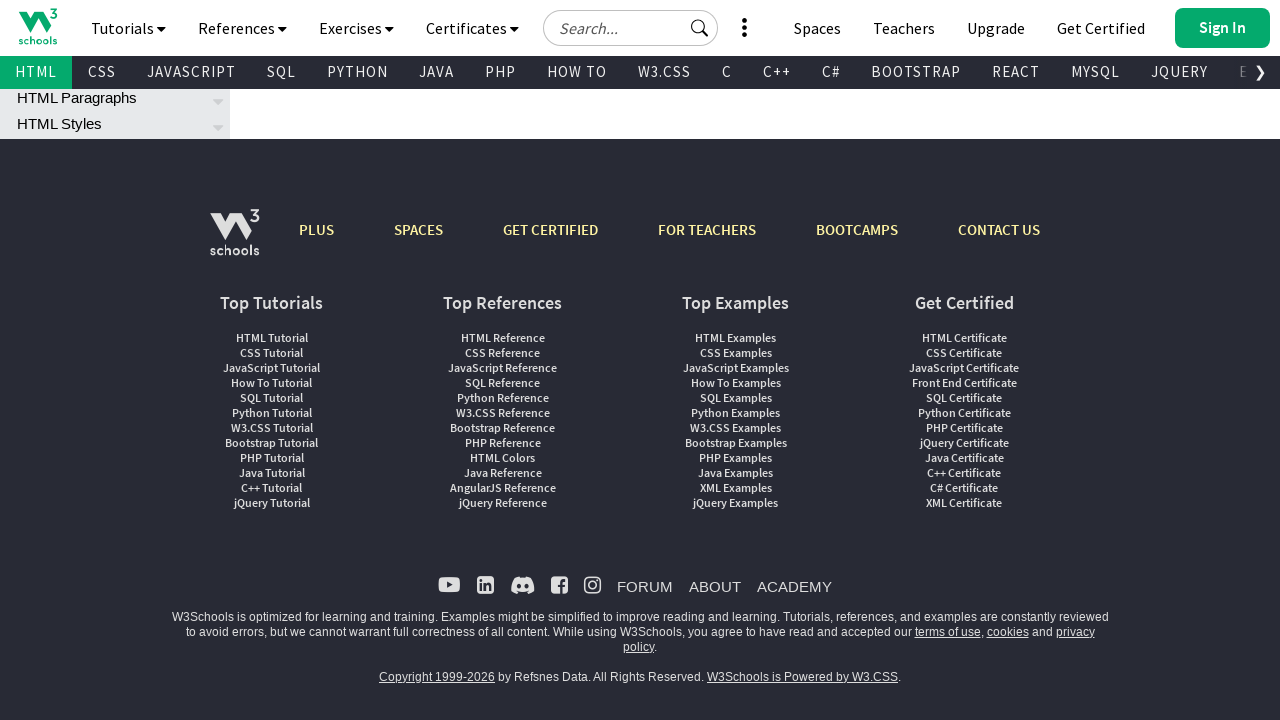